Tests JavaScript prompt alert functionality by triggering a prompt, entering text, accepting it, and verifying the result

Starting URL: https://the-internet.herokuapp.com/javascript_alerts

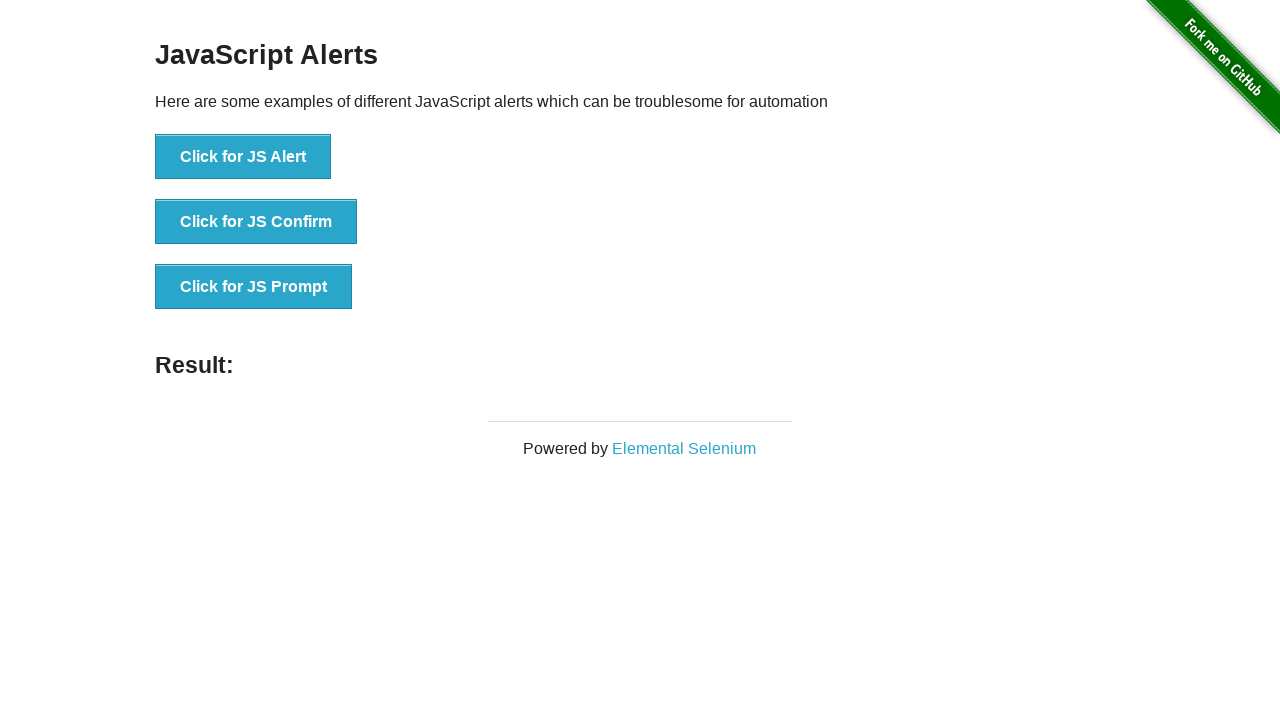

Clicked 'Click for JS Prompt' button to trigger prompt dialog at (254, 287) on xpath=//button[text()='Click for JS Prompt']
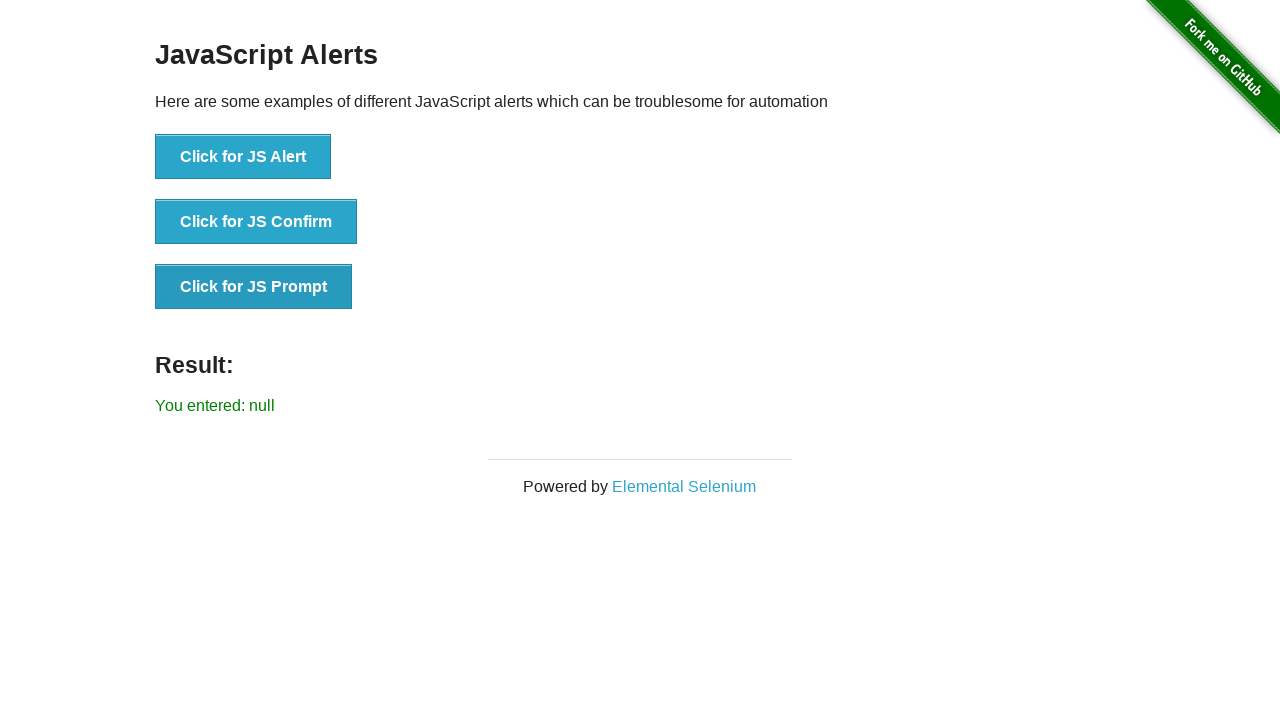

Set up dialog handler to accept prompt with text 'i am a Robot'
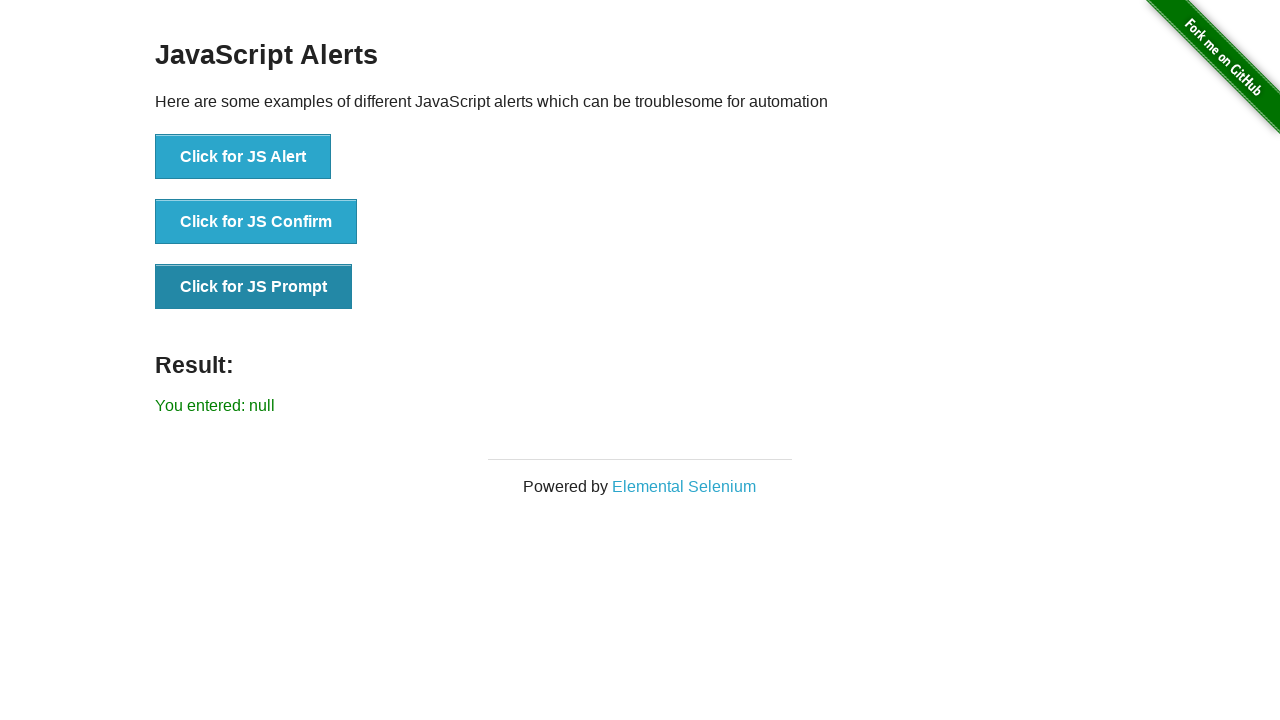

Clicked 'Click for JS Prompt' button again to trigger the dialog at (254, 287) on xpath=//button[text()='Click for JS Prompt']
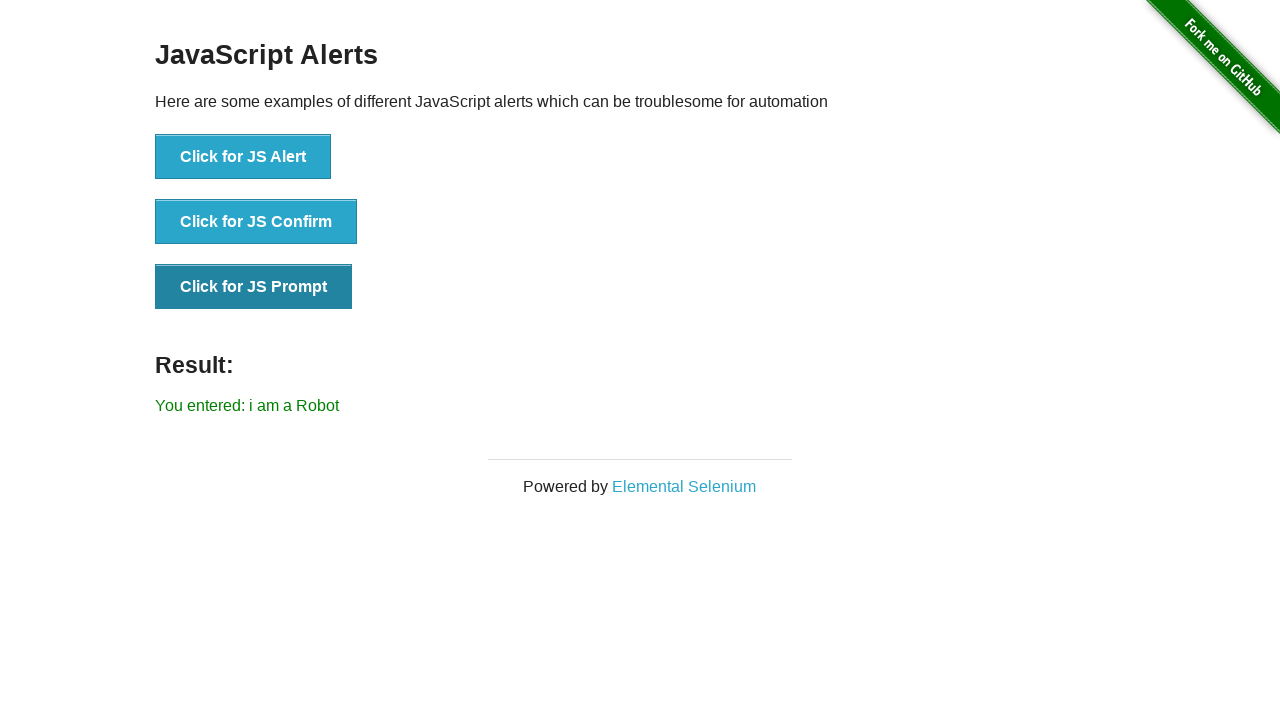

Retrieved result text: 'You entered: i am a Robot'
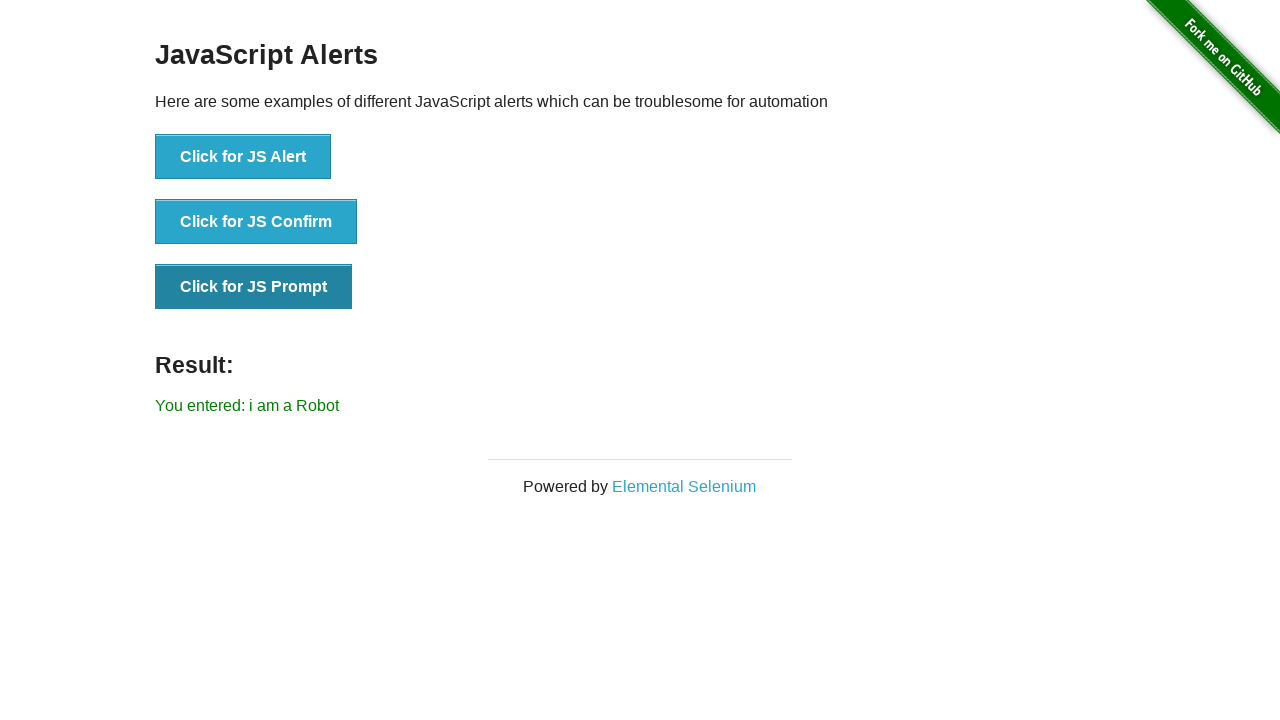

Retrieved current URL: https://the-internet.herokuapp.com/javascript_alerts
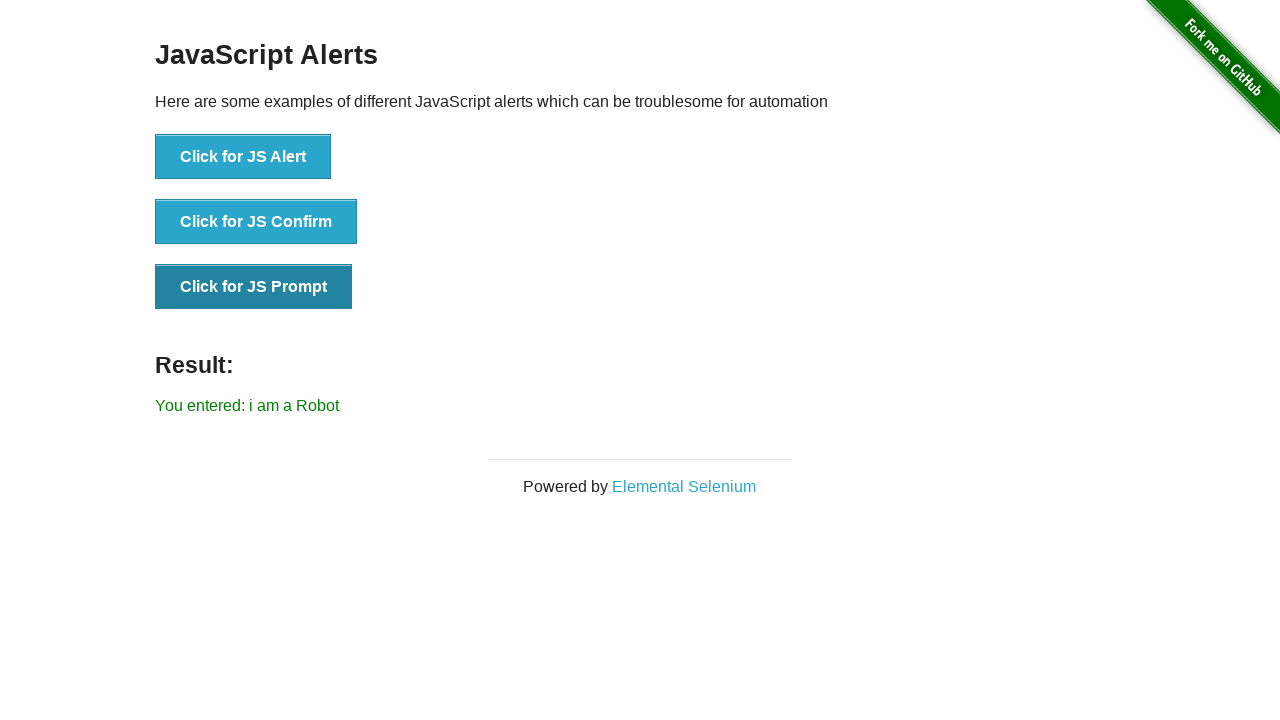

Retrieved page title: 'The Internet'
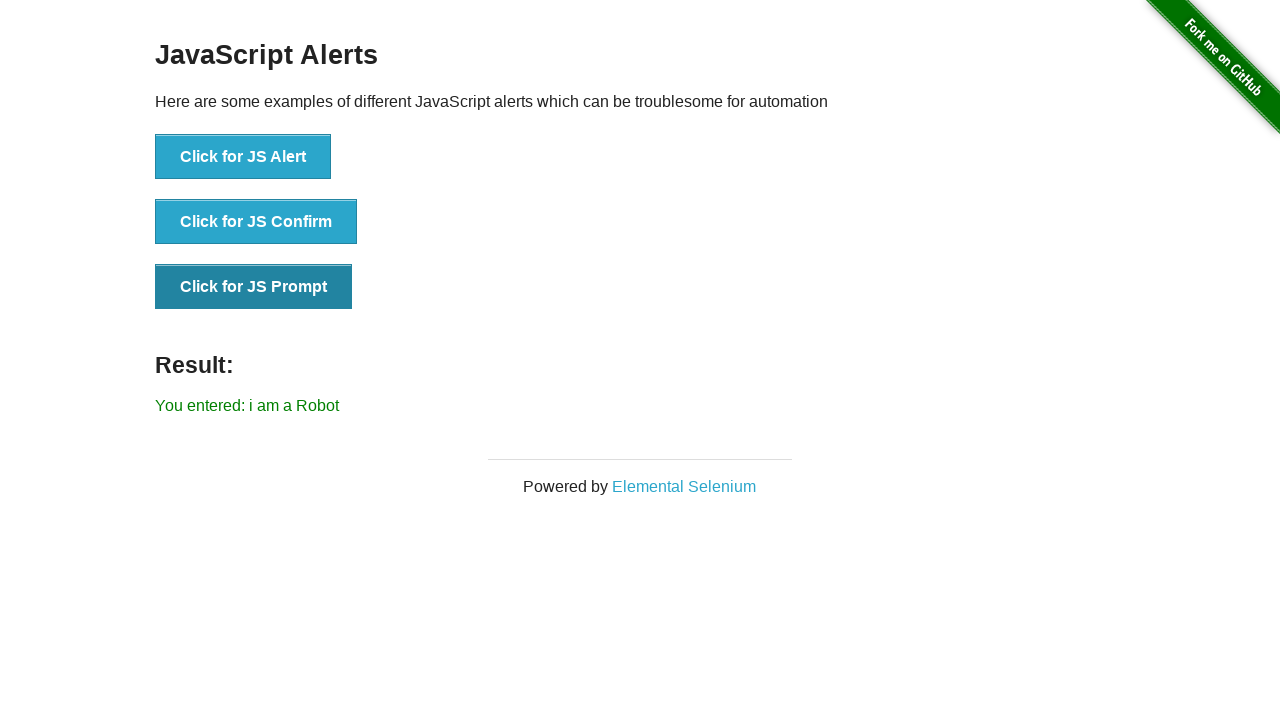

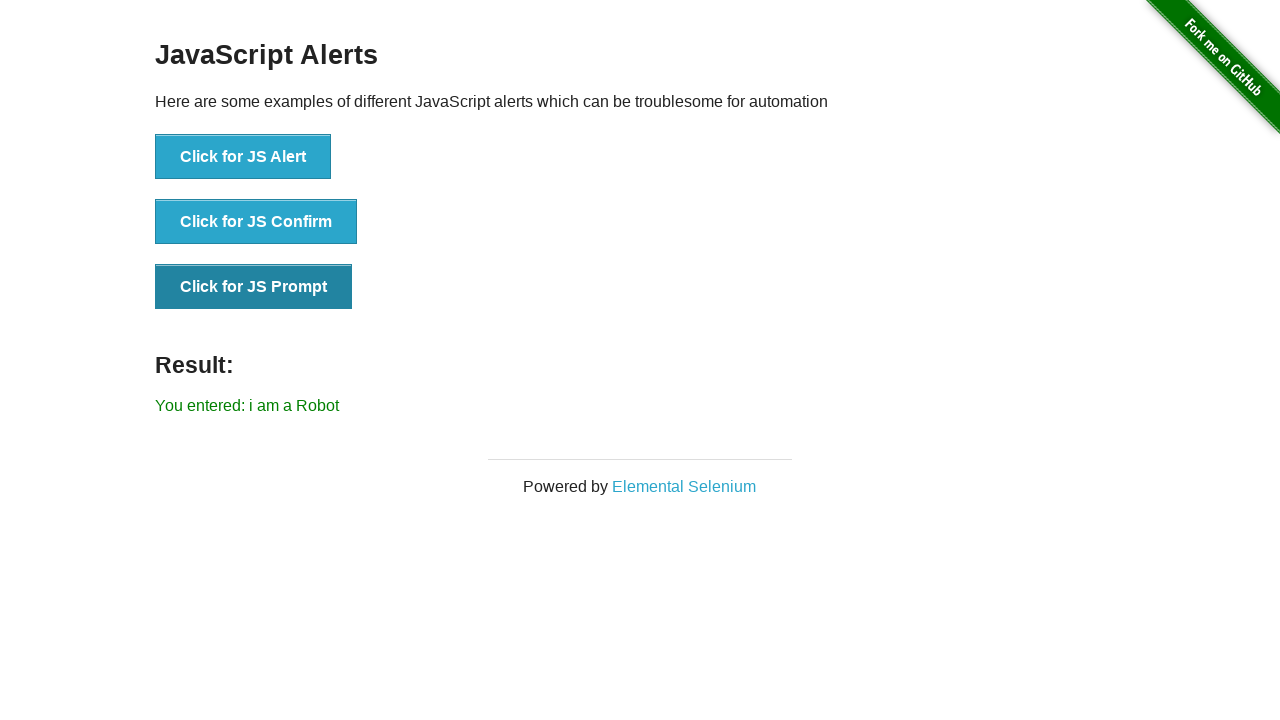